Tests registration form validation when email and confirm email fields don't match

Starting URL: https://alada.vn/tai-khoan/dang-ky.html

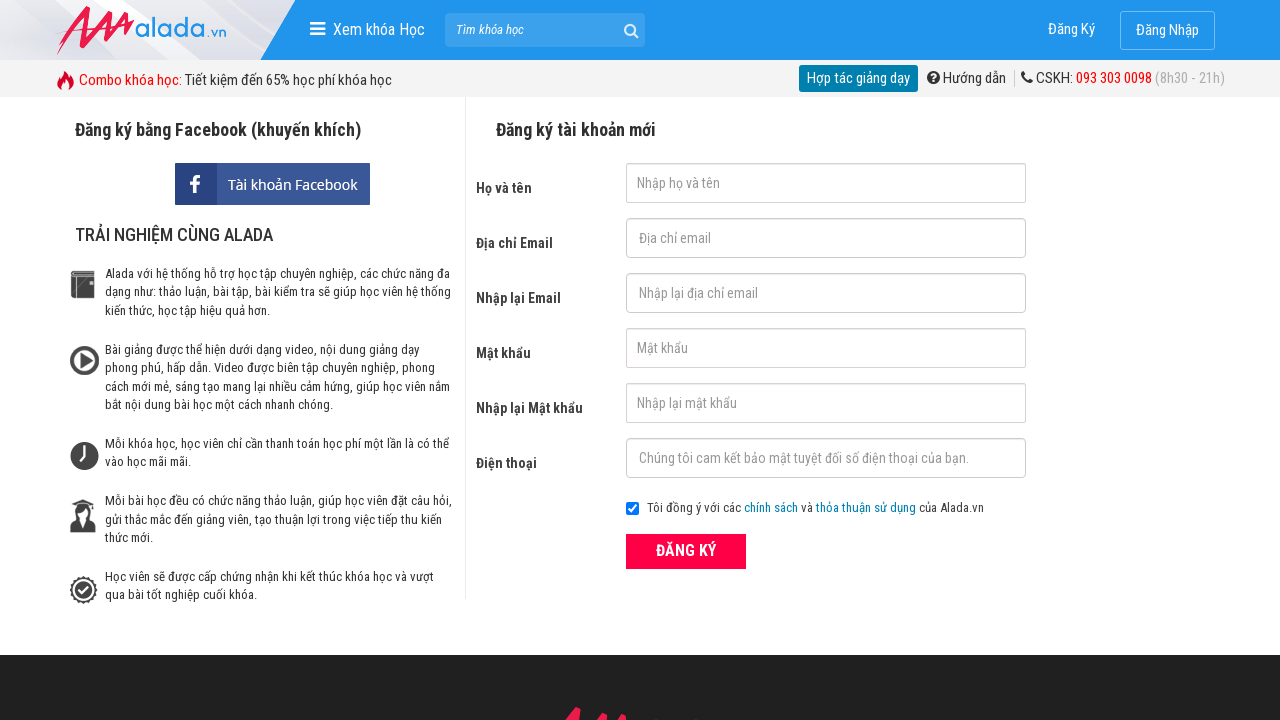

Cleared first name field on input#txtFirstname
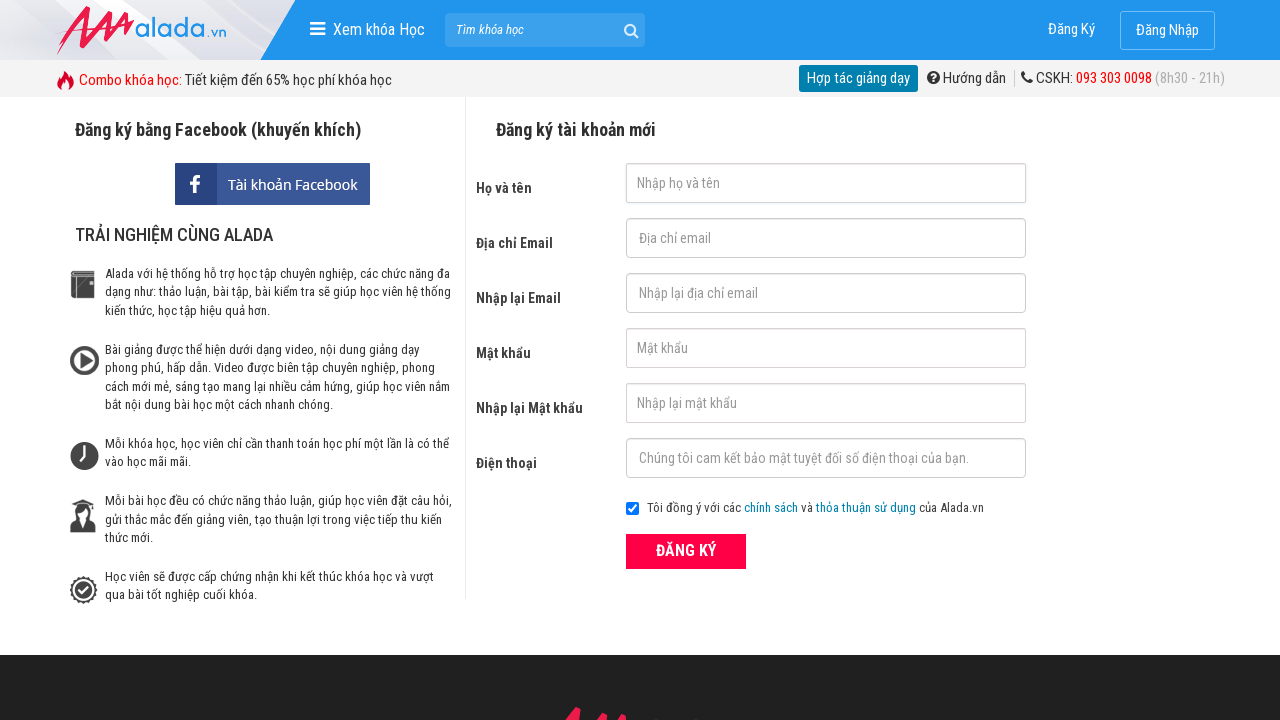

Filled email field with 'mooctacthanh@gmail.com' on input#txtEmail
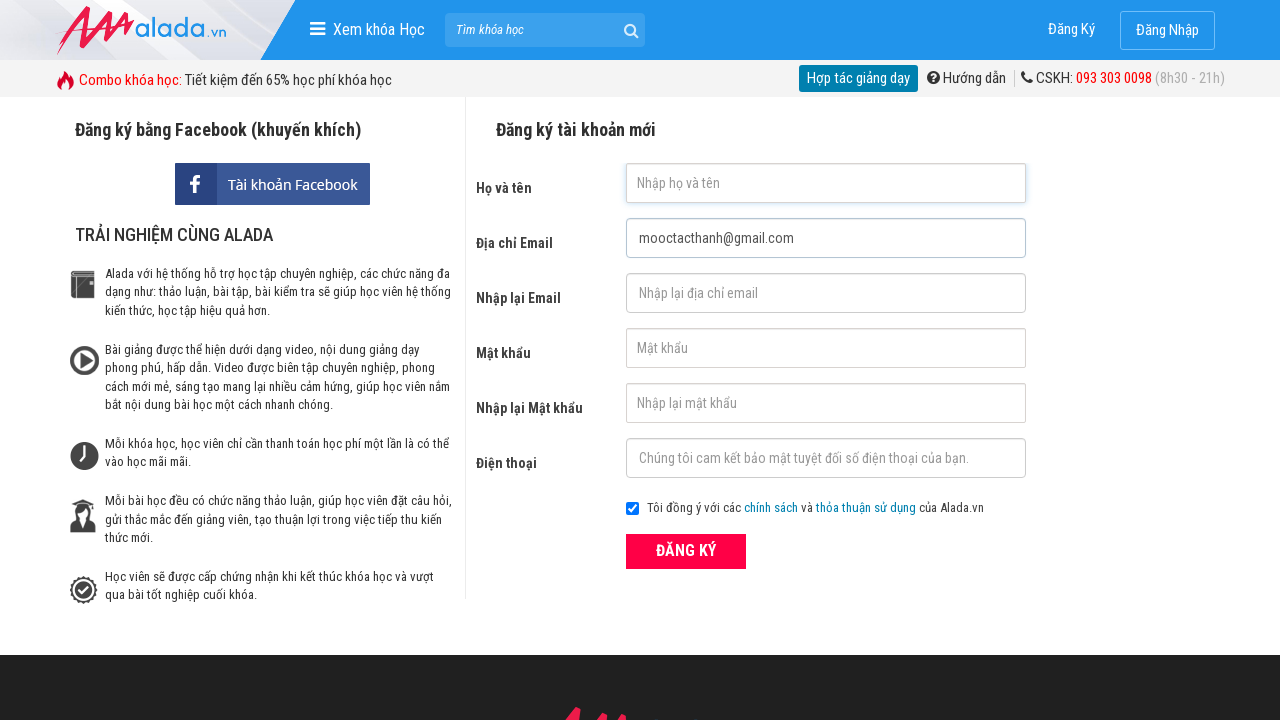

Filled confirm email field with mismatched email 'mooctacthanh248@gmail.com' on input#txtCEmail
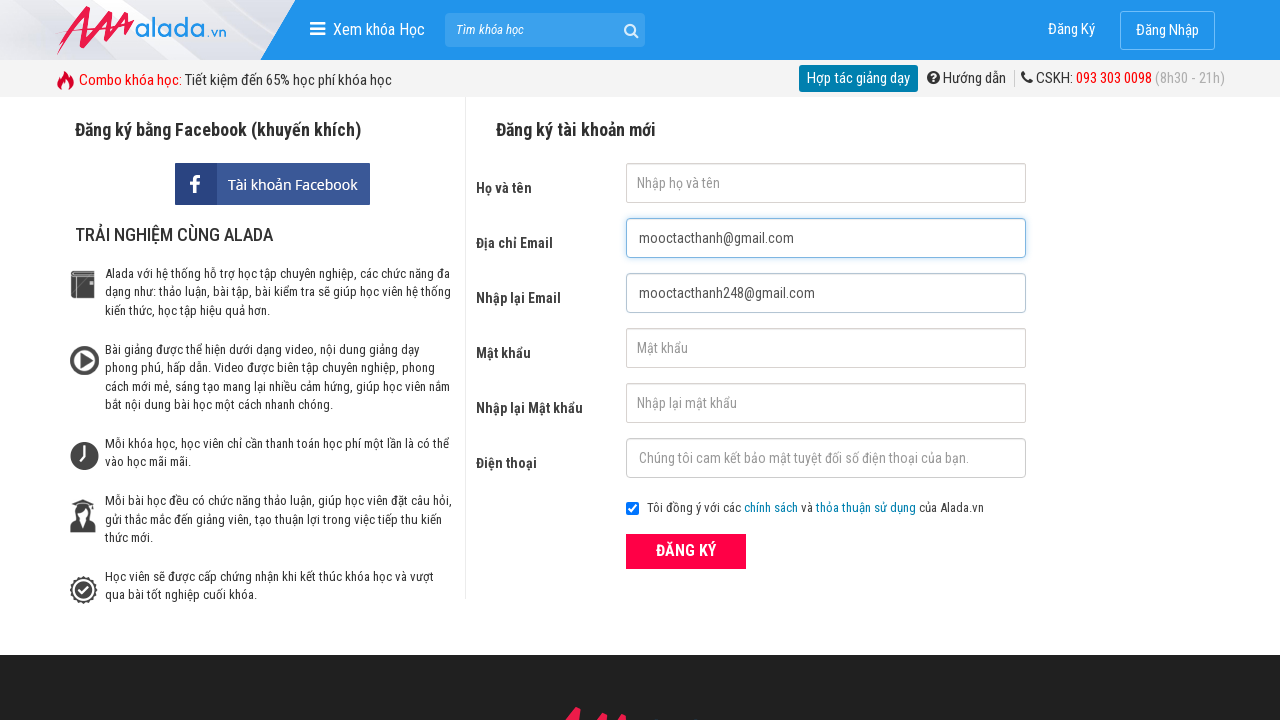

Cleared password field on input#txtPassword
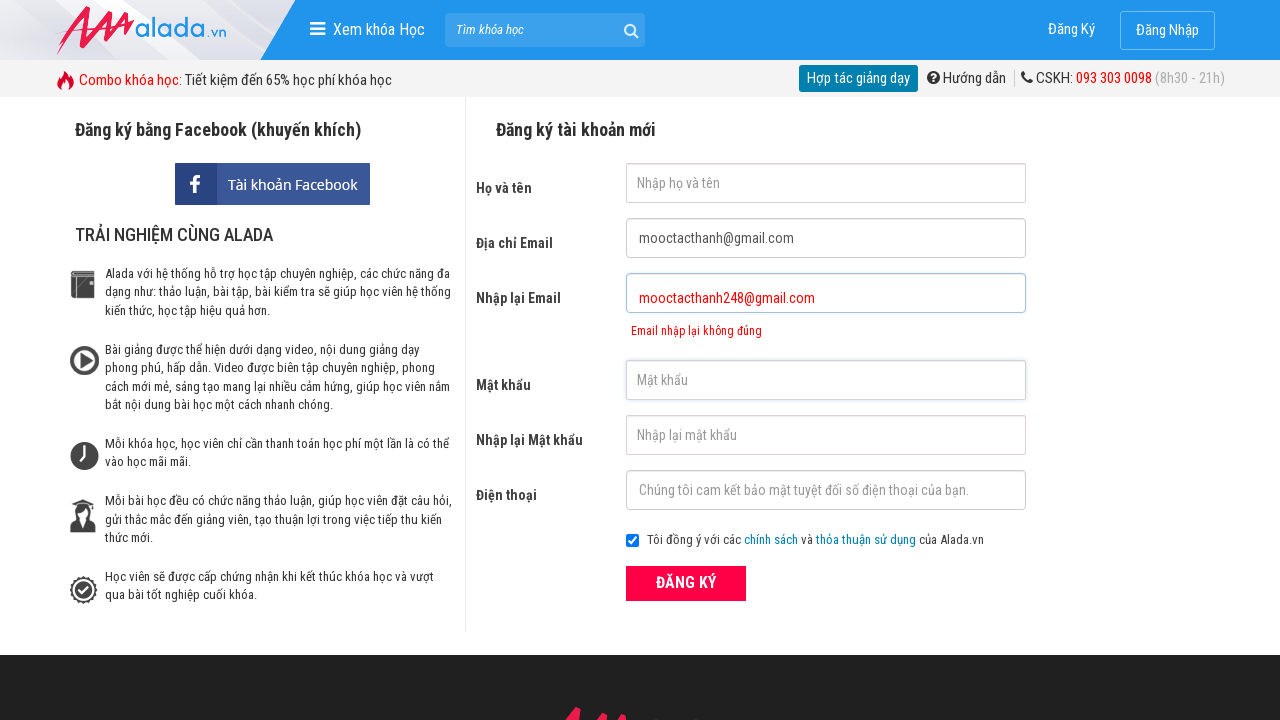

Cleared confirm password field on input#txtCPassword
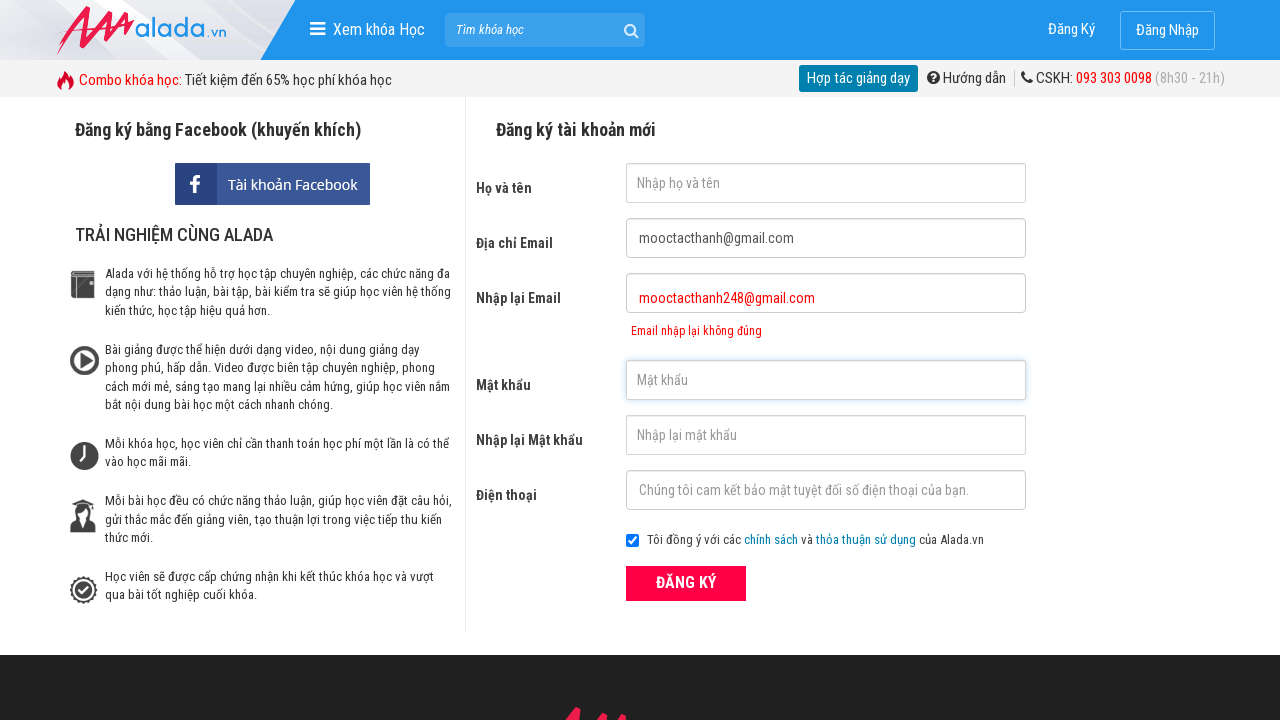

Cleared phone field on input#txtPhone
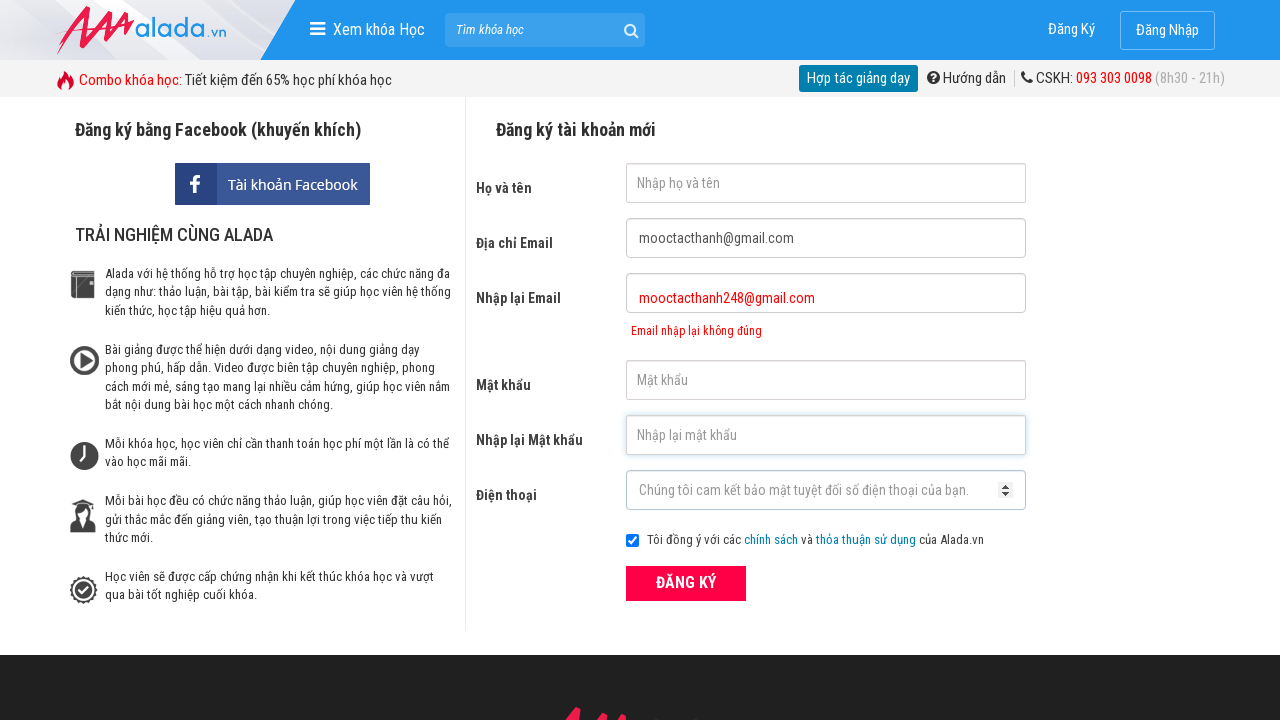

Clicked ĐĂNG KÝ (Register) button at (686, 583) on xpath=//form[@id='frmLogin']//button[text()='ĐĂNG KÝ']
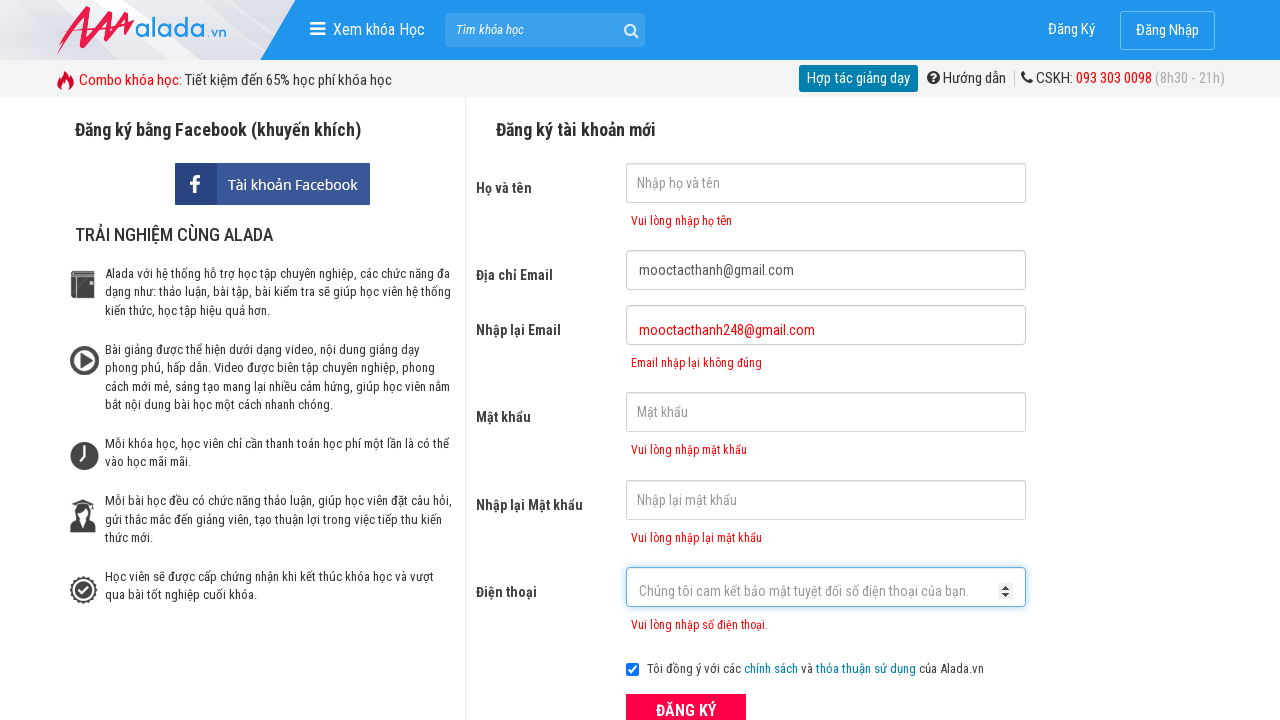

Error message for mismatched confirm email appeared
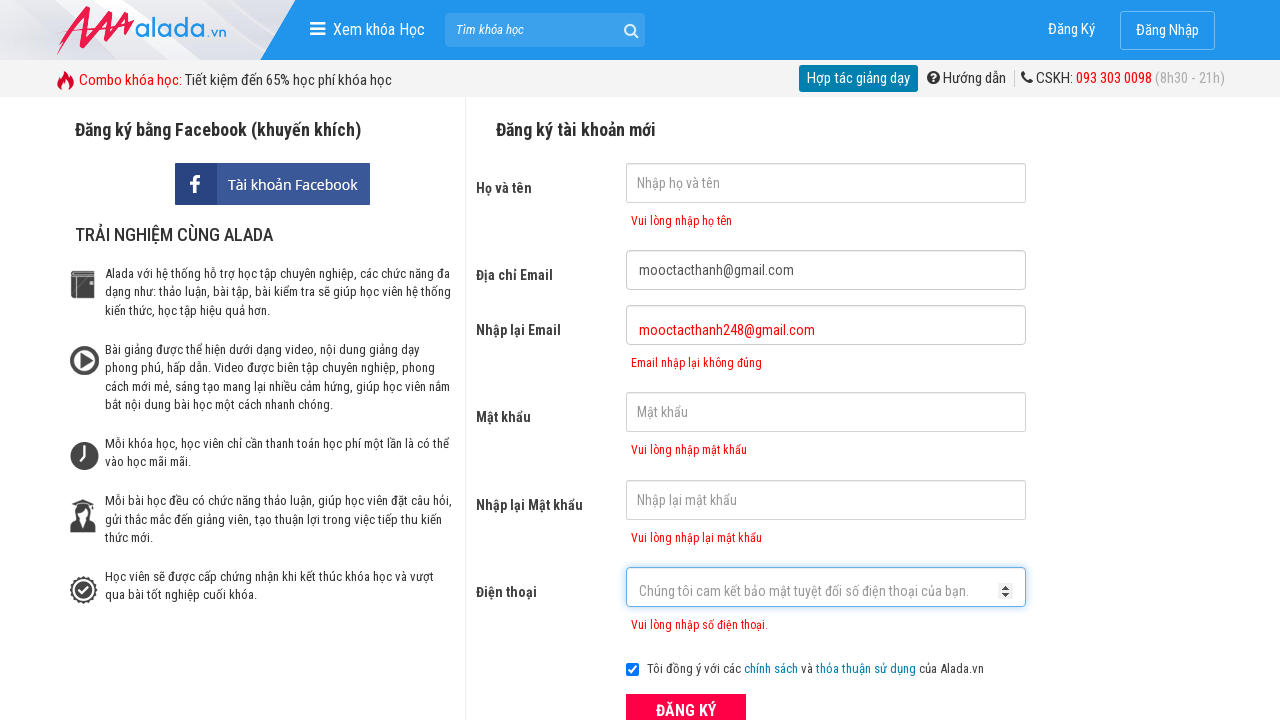

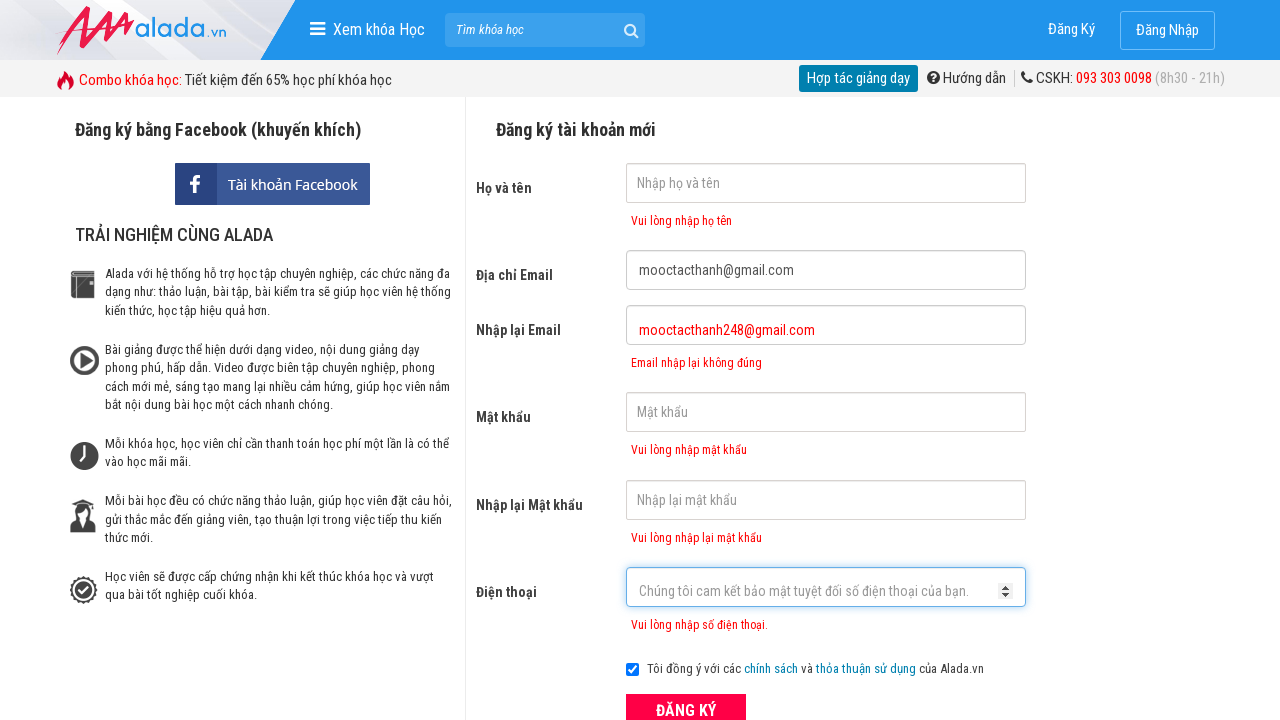